Tests that signup fails when username is less than 3 characters

Starting URL: https://selenium-blog.herokuapp.com/signup

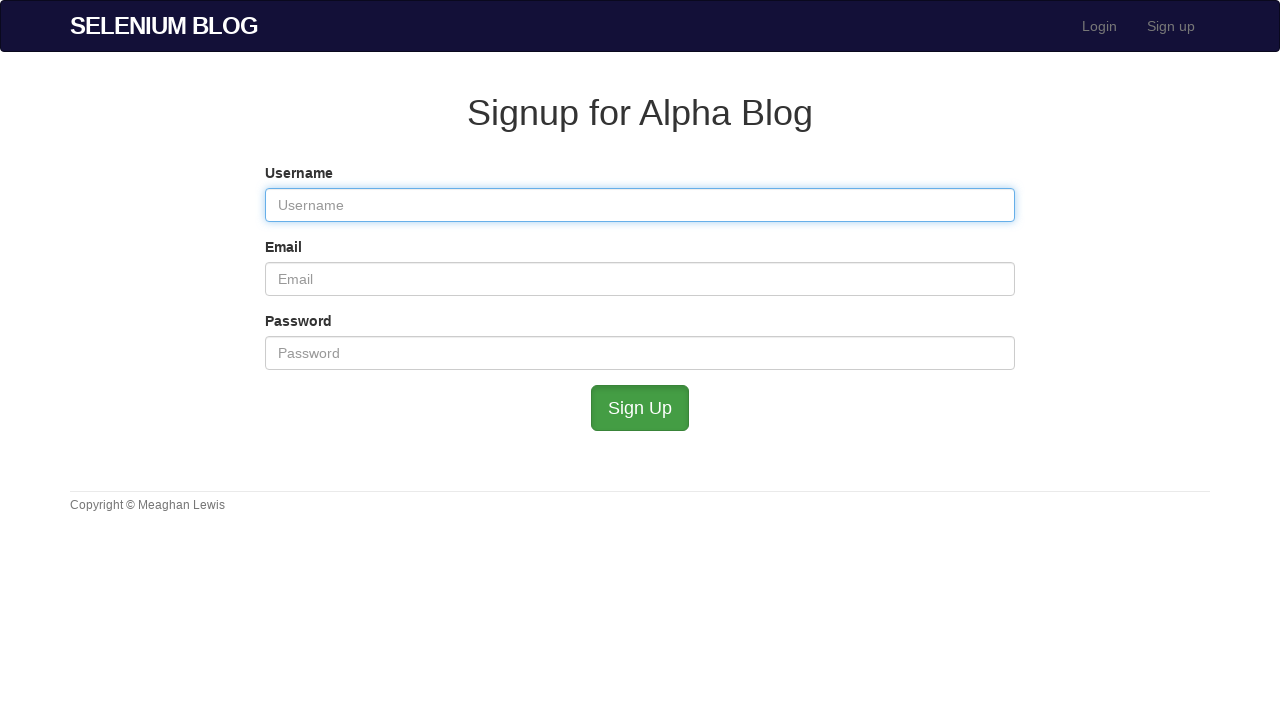

Filled username field with 'To' (less than 3 characters) on #user_username
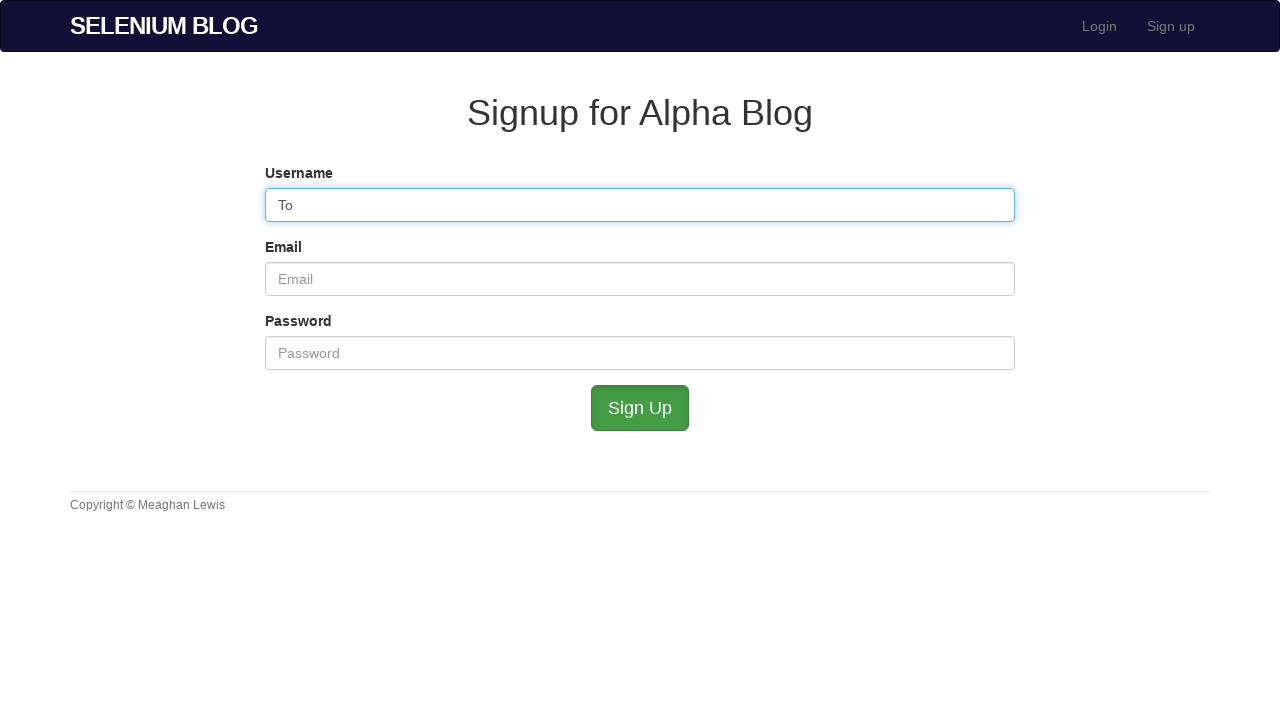

Filled email field with 'testuser42@mailinator.com' on #user_email
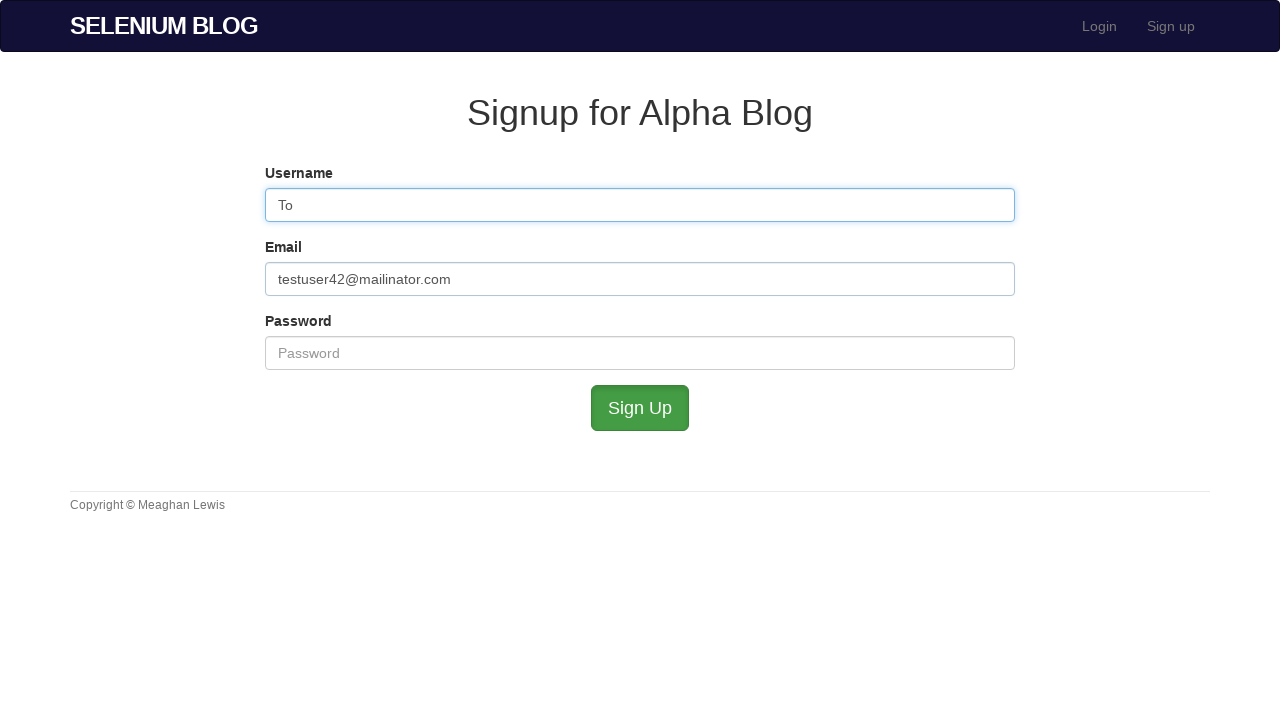

Filled password field with 'password123' on #user_password
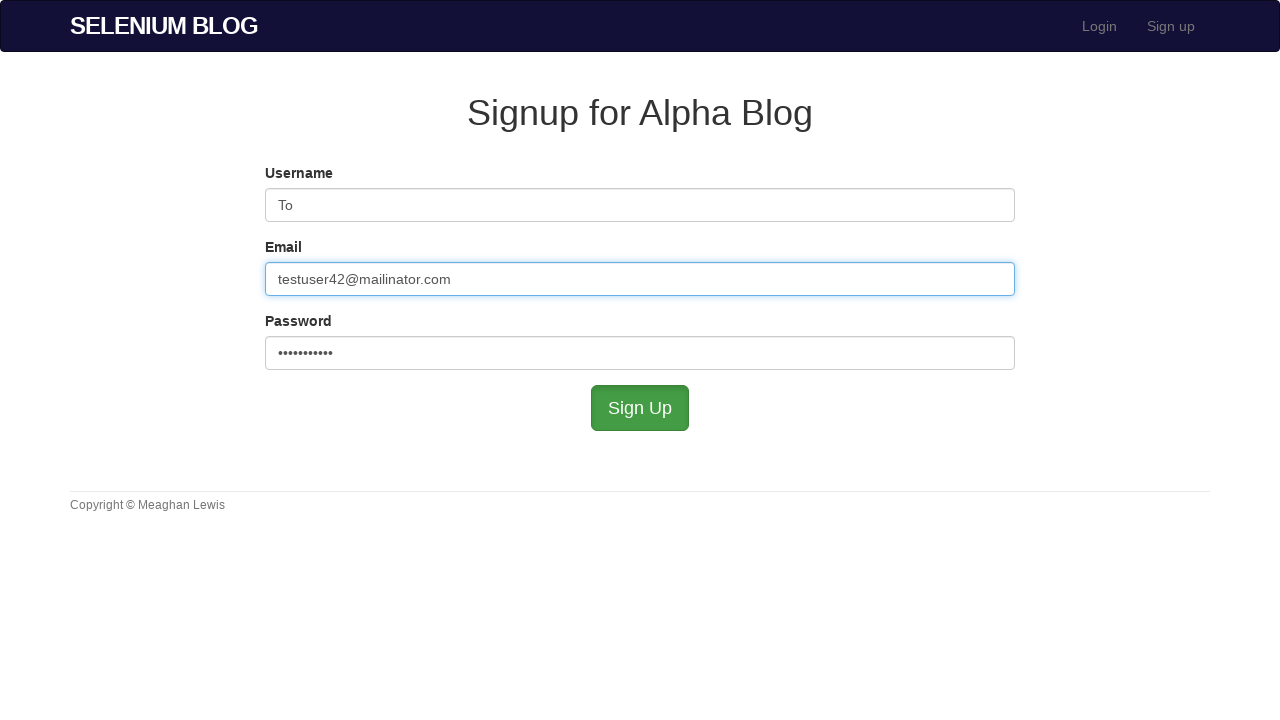

Clicked submit button to attempt signup at (640, 408) on #submit
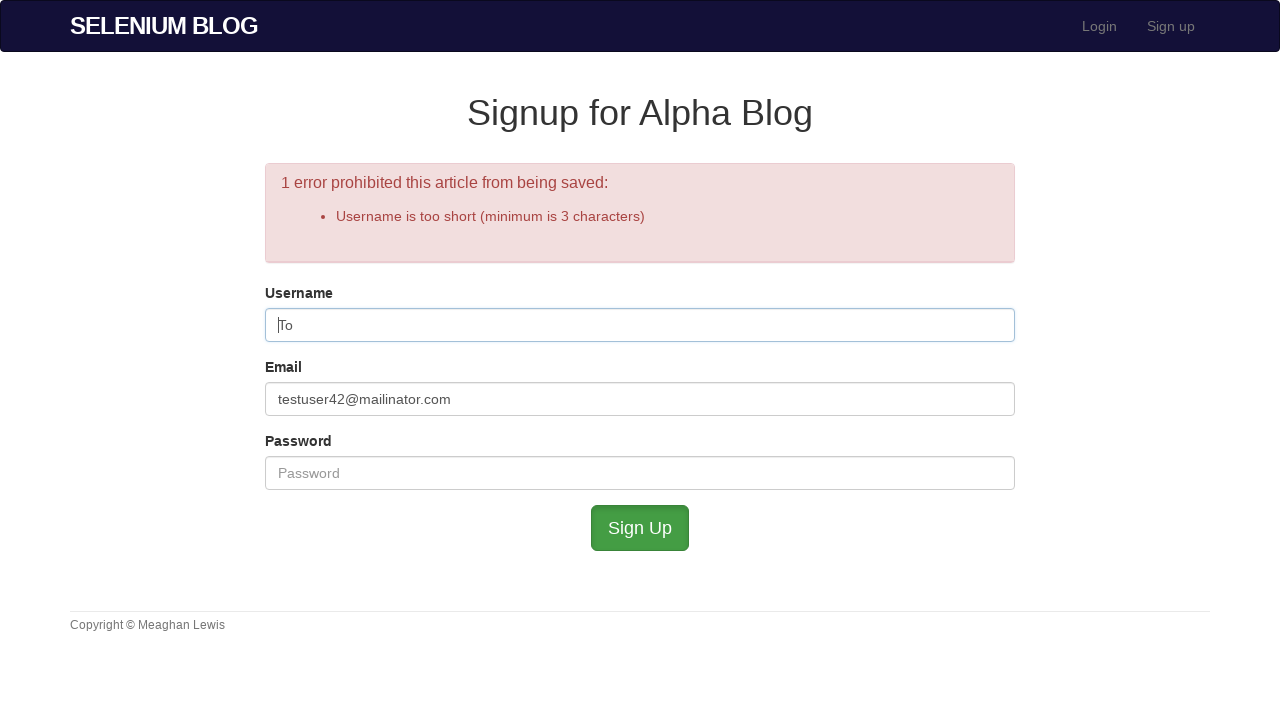

Error message appeared indicating signup validation failure
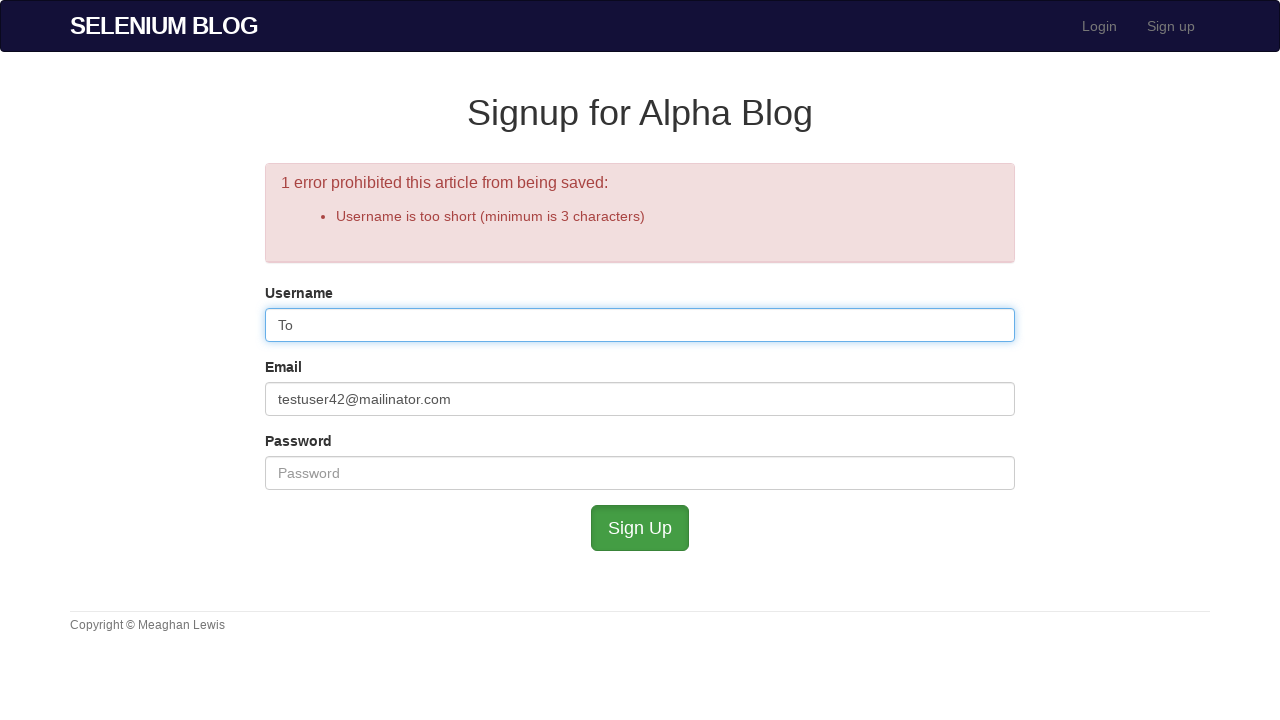

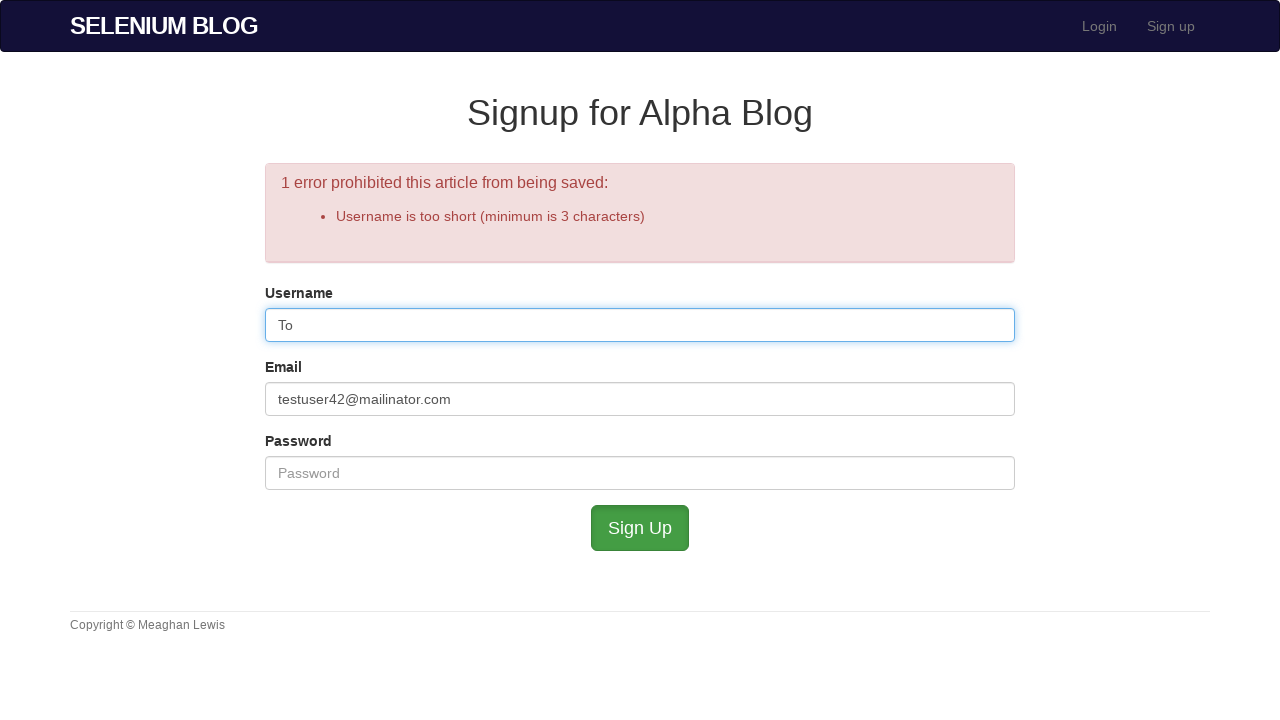